Tests form interaction by selecting a checkbox, choosing the corresponding dropdown value, entering text, and handling an alert dialog

Starting URL: https://www.rahulshettyacademy.com/AutomationPractice/

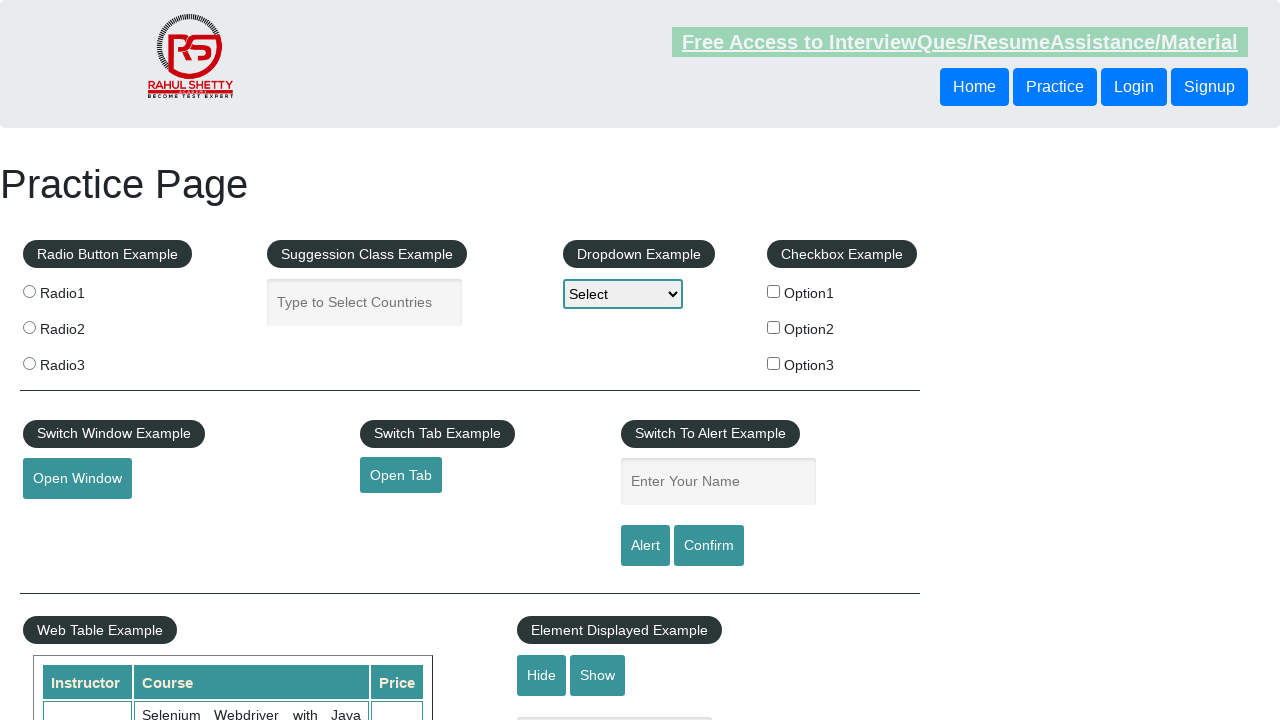

Clicked the second checkbox option at (774, 327) on #checkBoxOption2
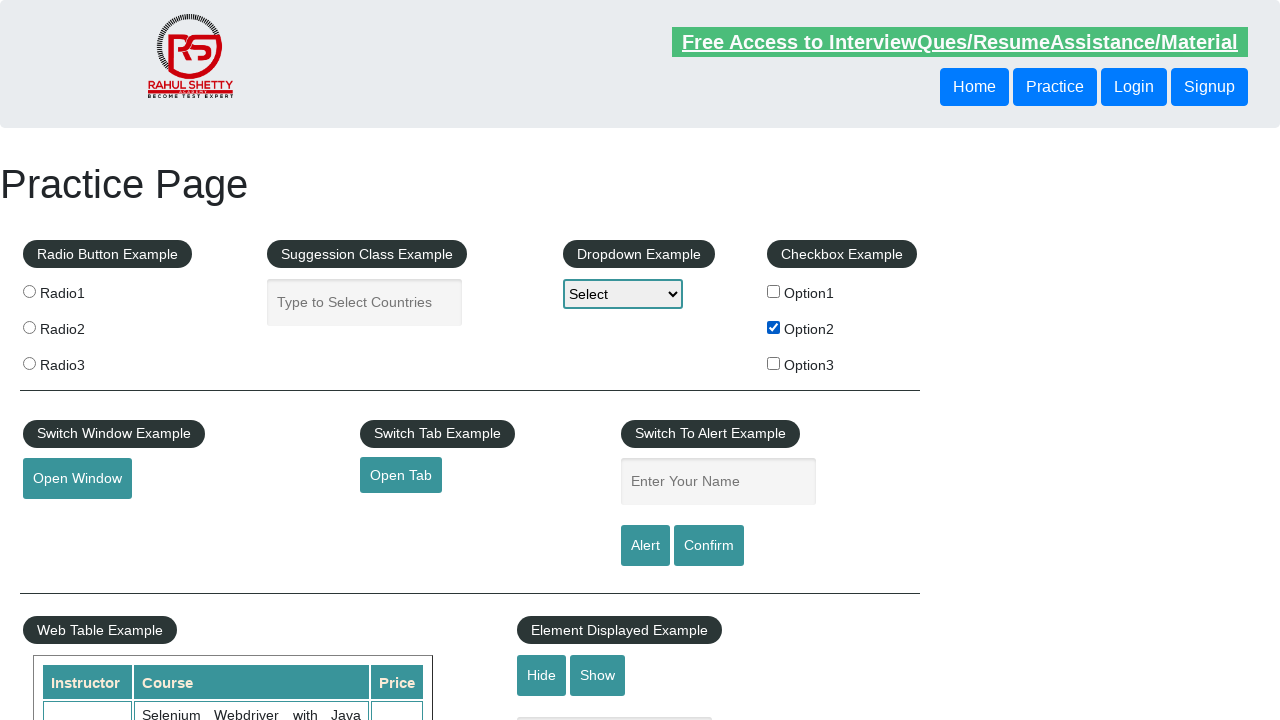

Retrieved checkbox value: option2
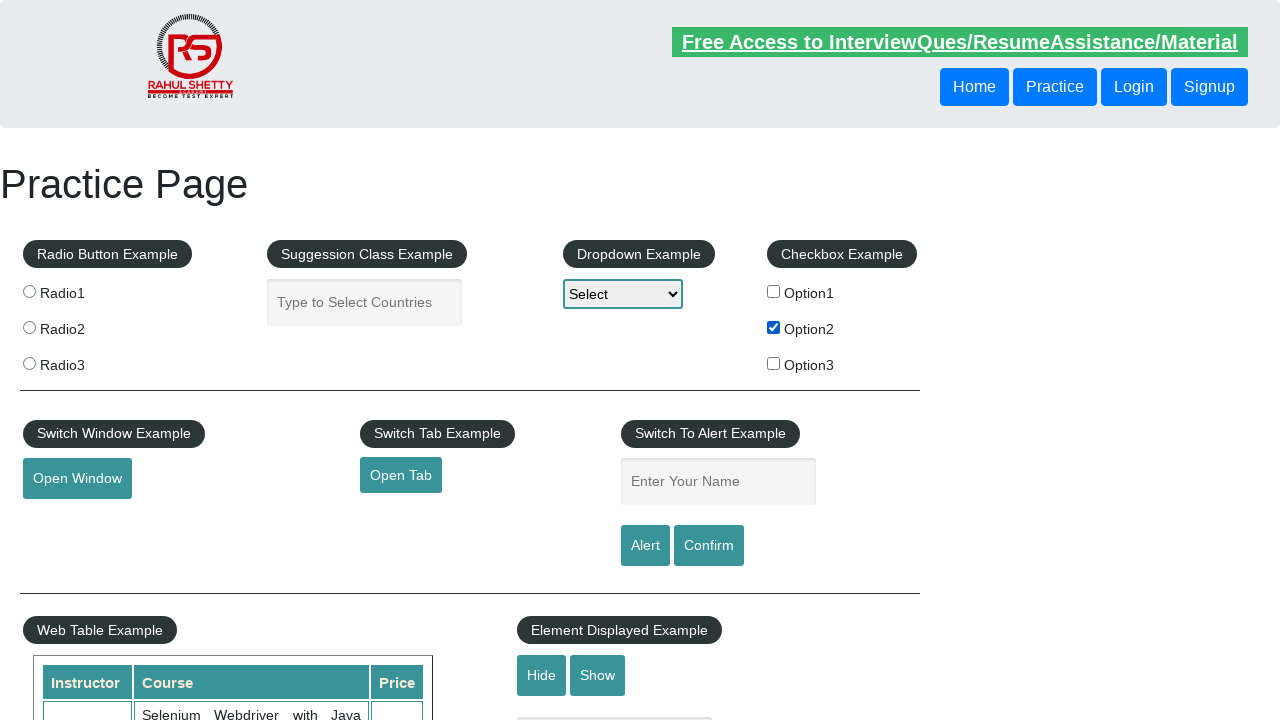

Selected dropdown value matching checkbox value: option2 on #dropdown-class-example
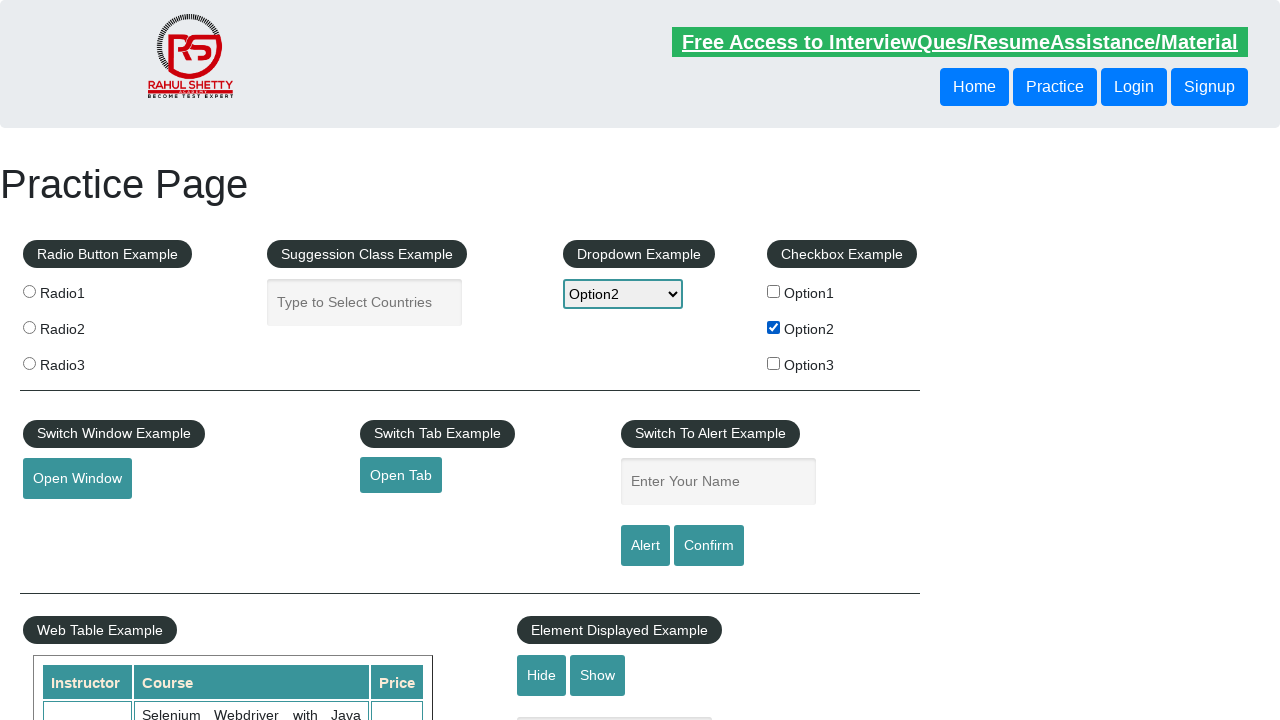

Retrieved selected dropdown text: Option2
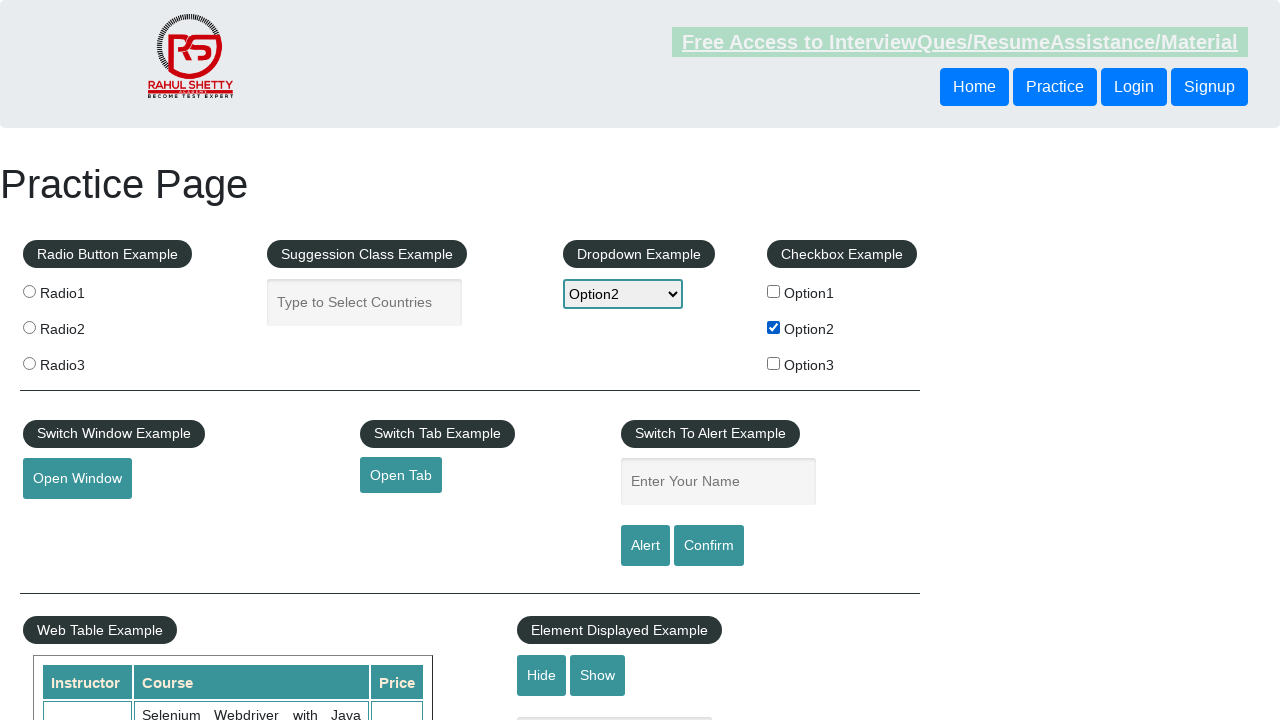

Filled name field with: Option2 on #name
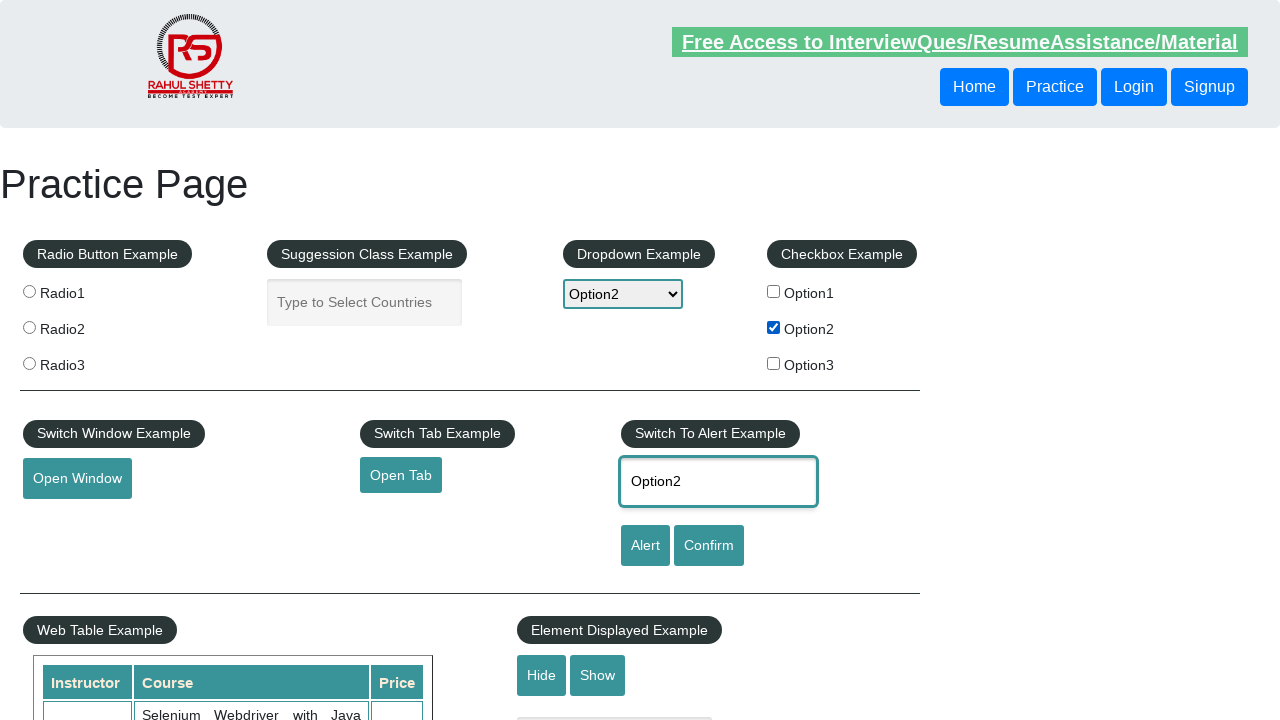

Clicked the alert button at (645, 546) on #alertbtn
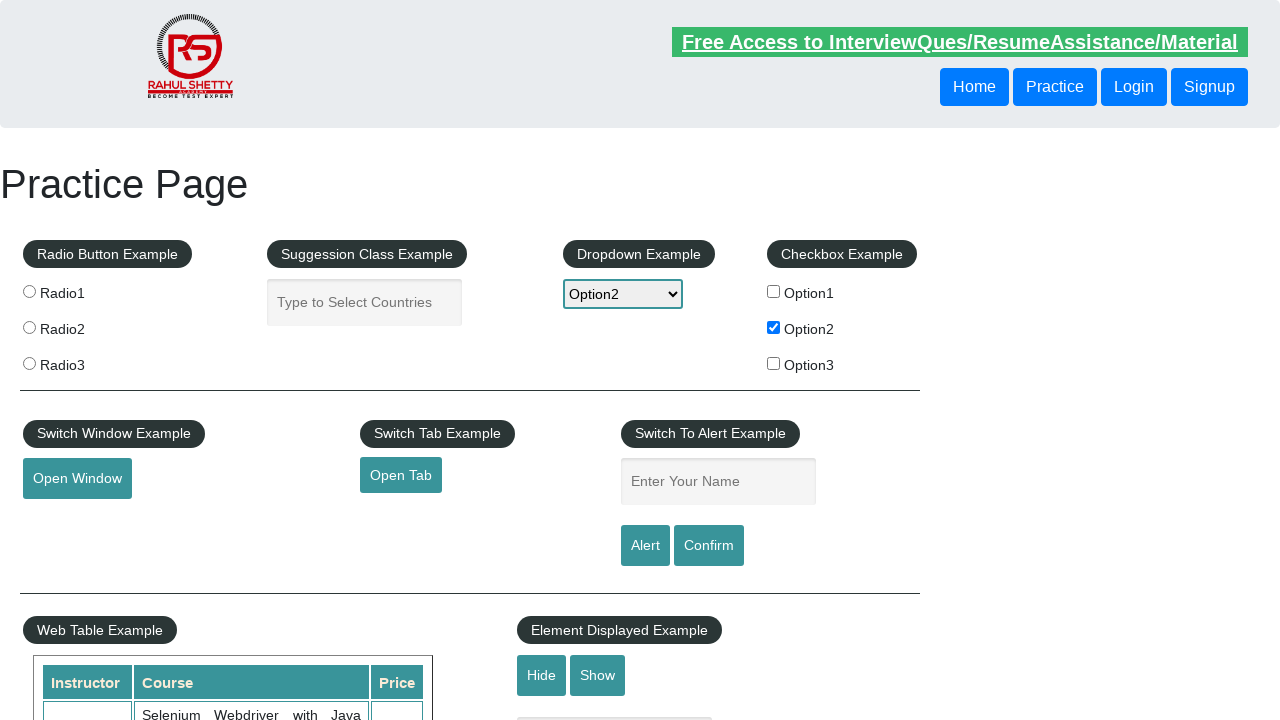

Alert dialog accepted
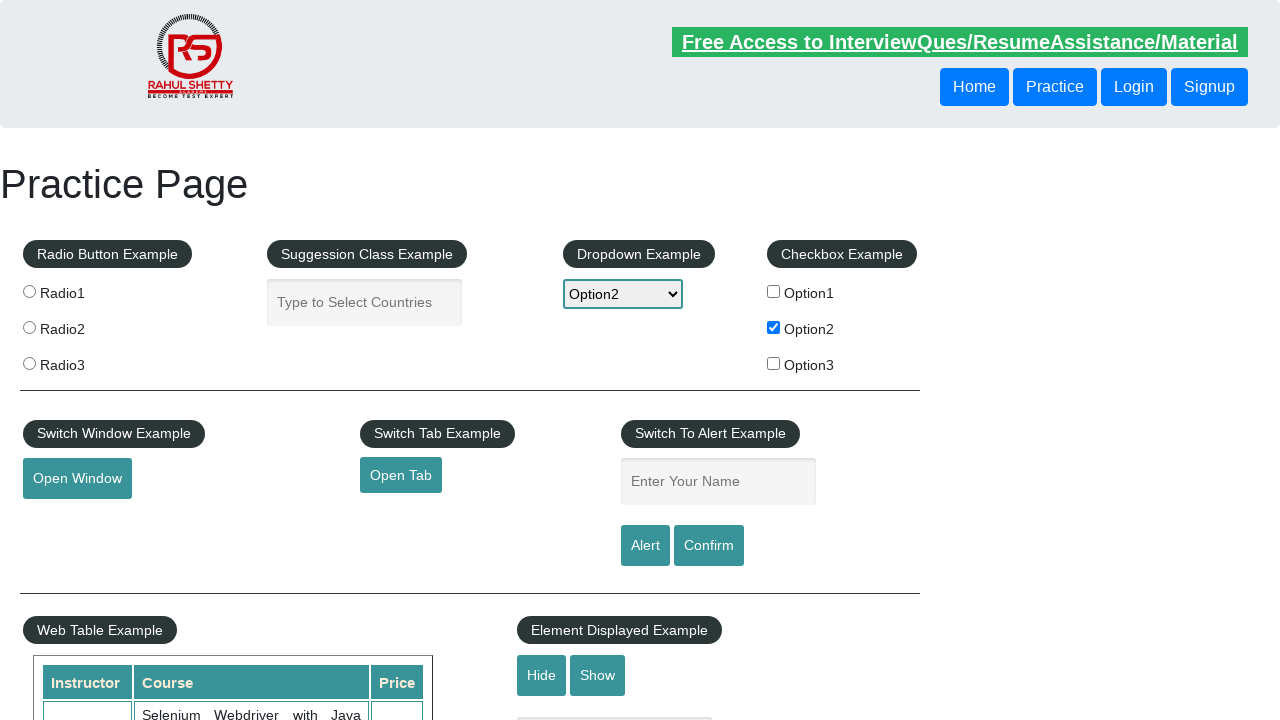

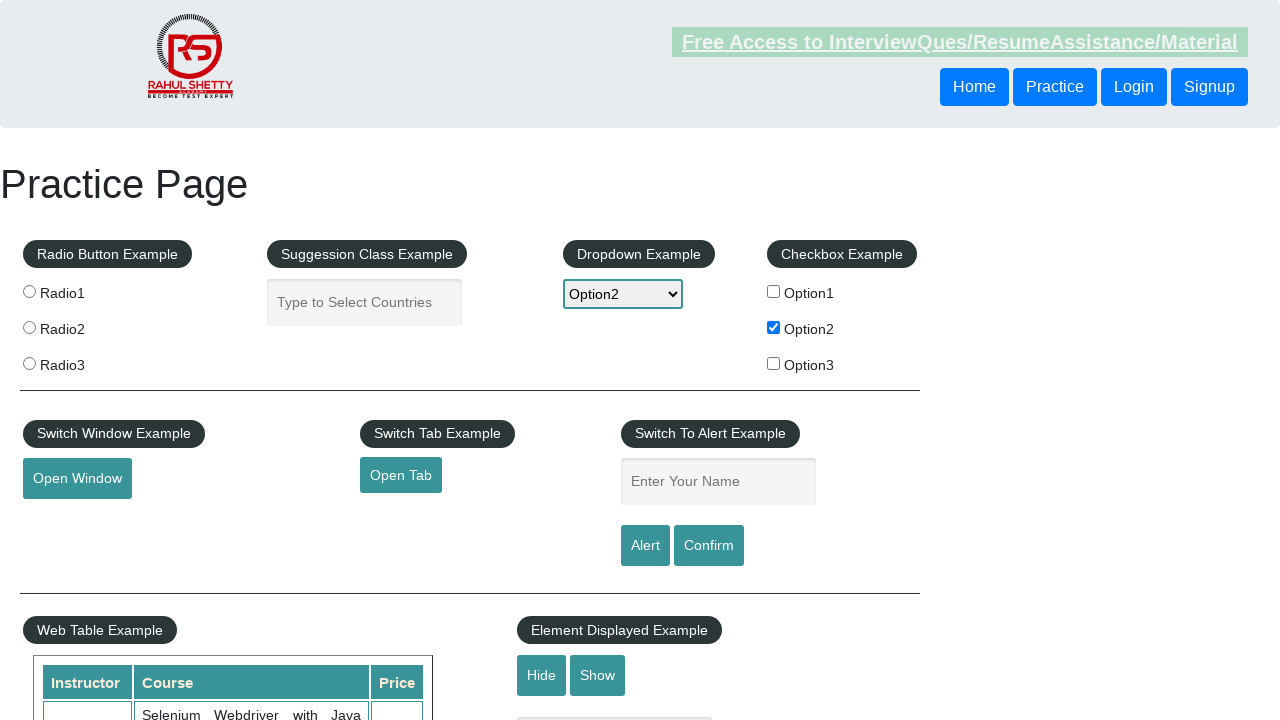